Tests window/tab handling by opening a new window, switching to it, and then closing it

Starting URL: https://the-internet.herokuapp.com/windows

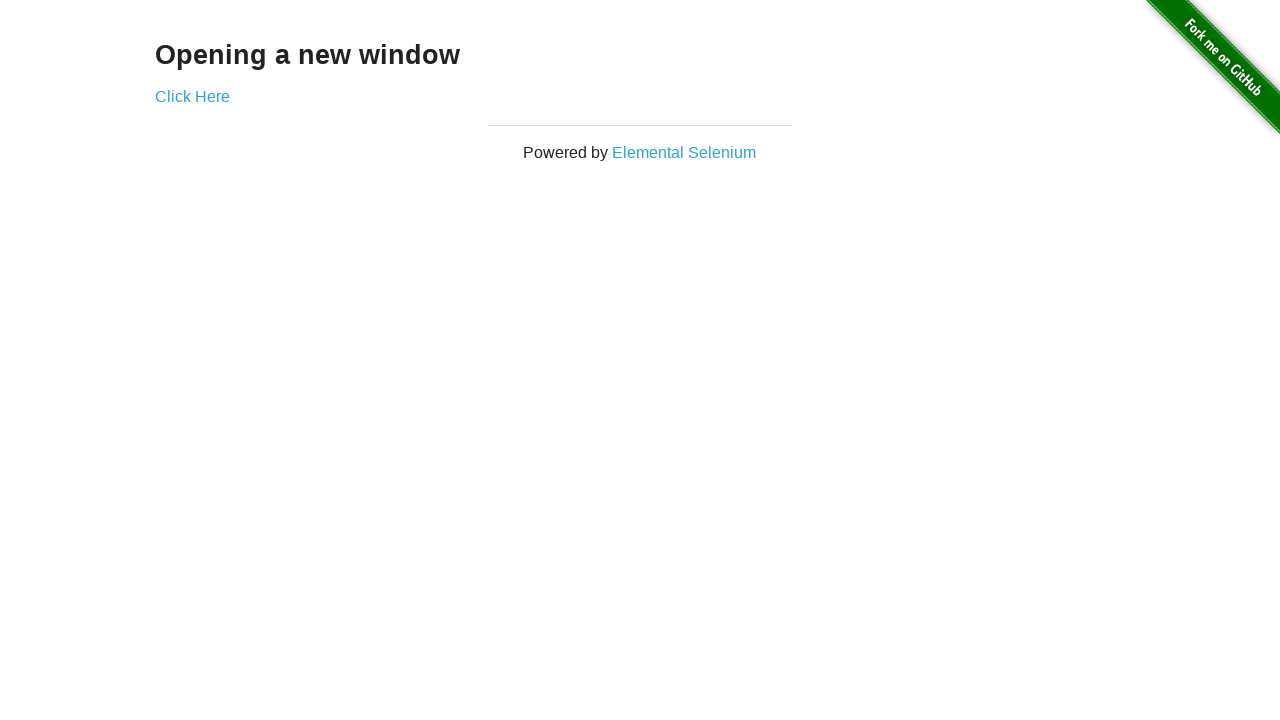

Clicked 'Click Here' link to open new window at (192, 96) on xpath=//a[contains(text(),'Click Here')]
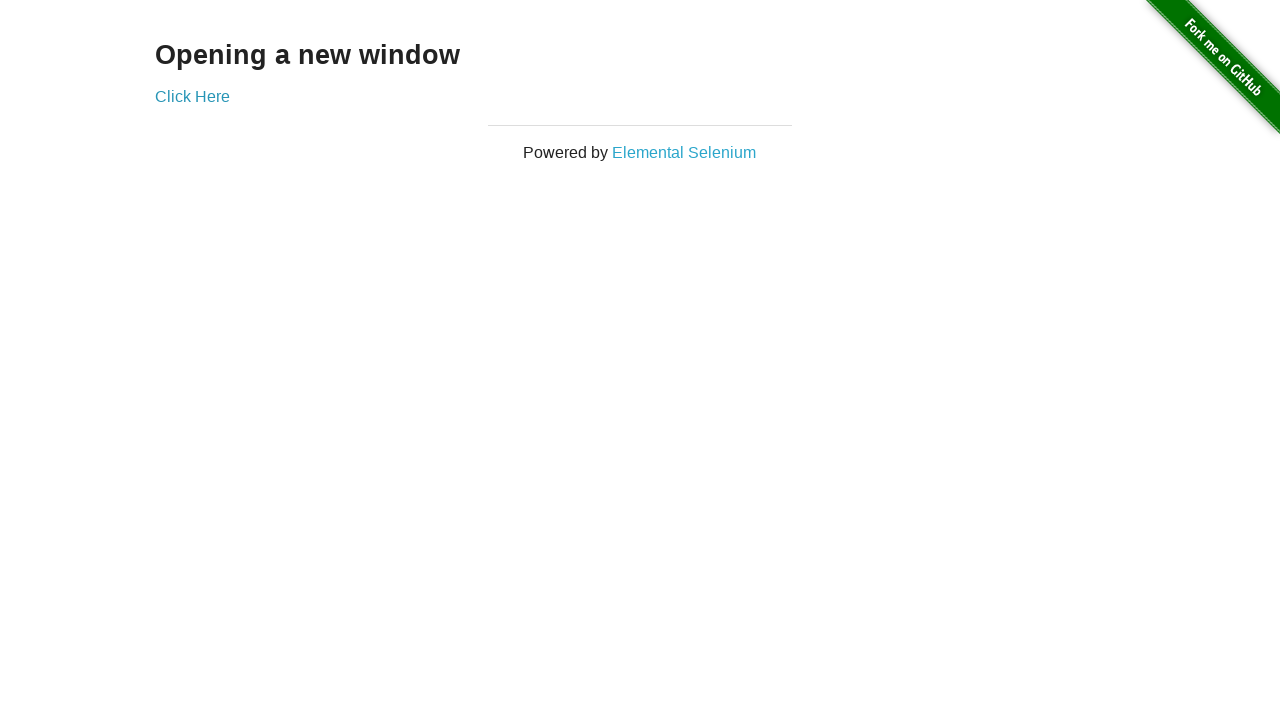

New window/tab opened and captured
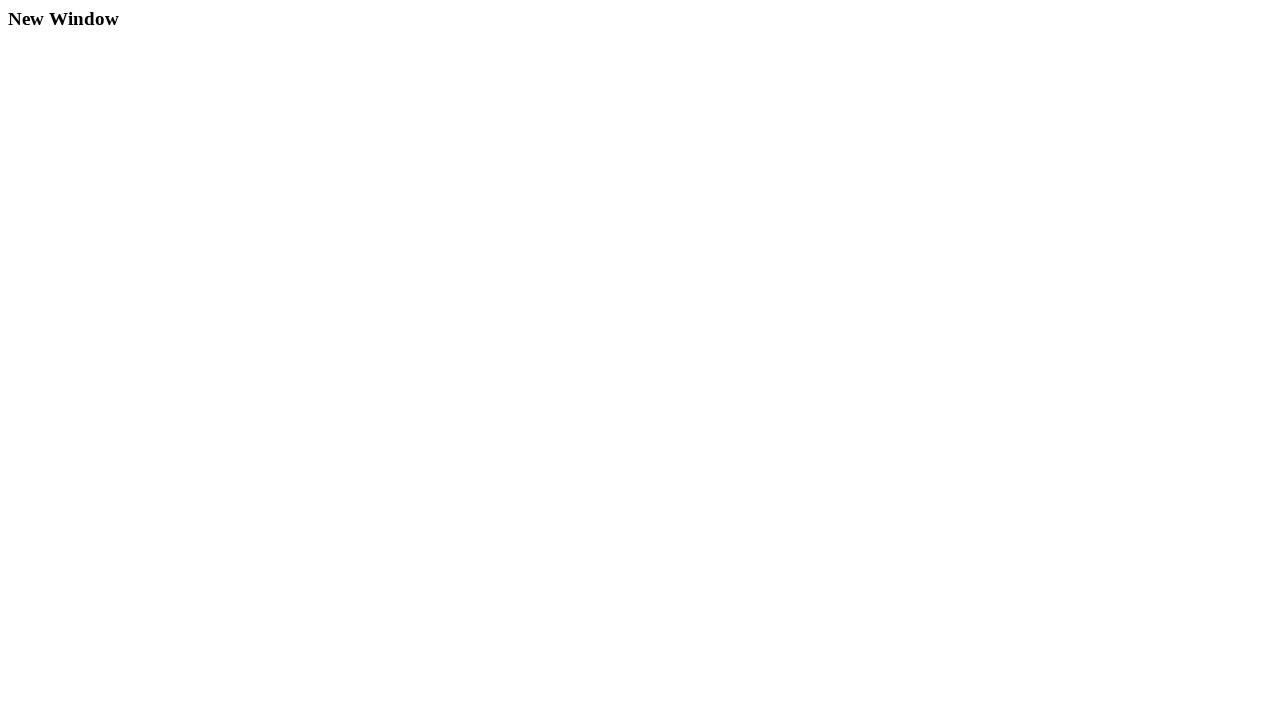

New page finished loading
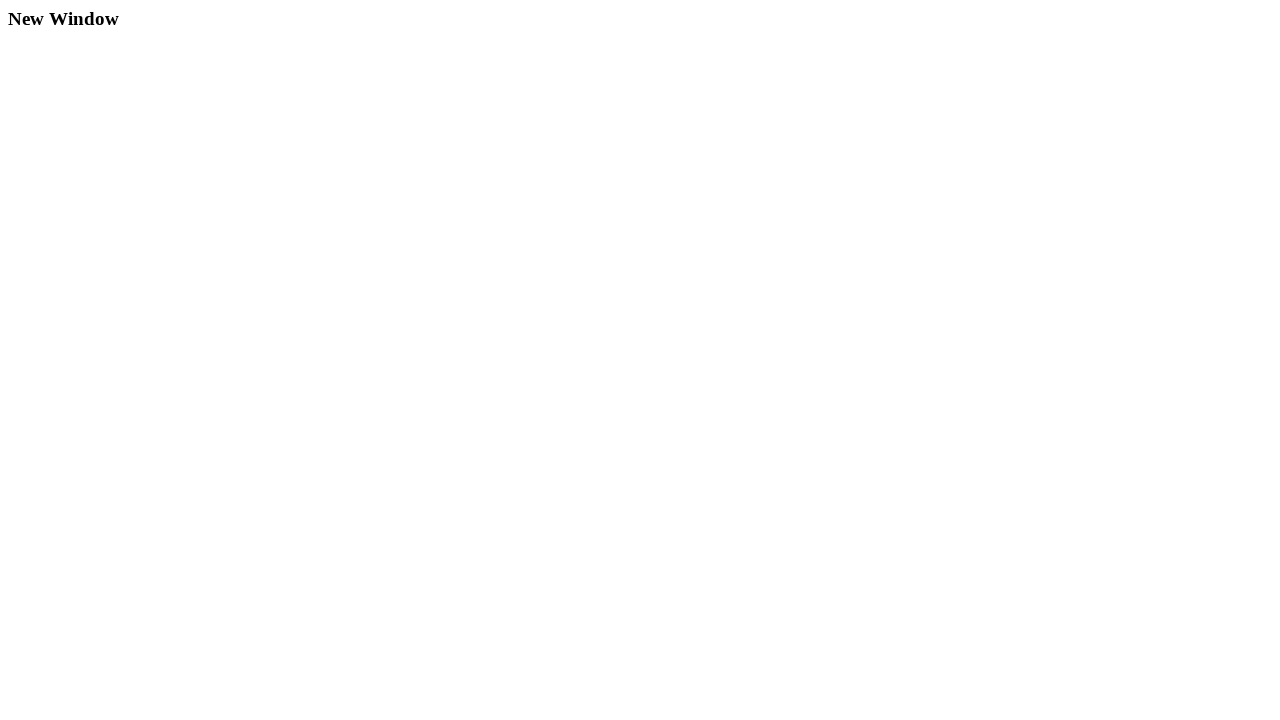

Closed the new window/tab
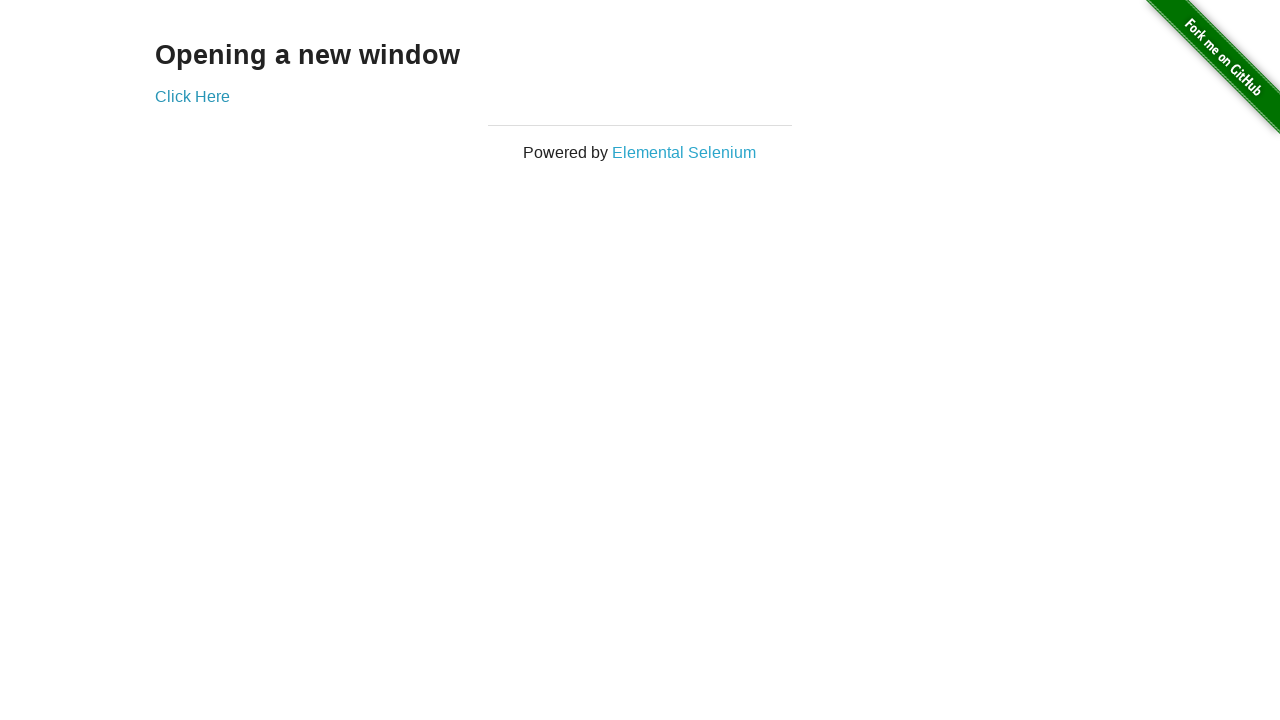

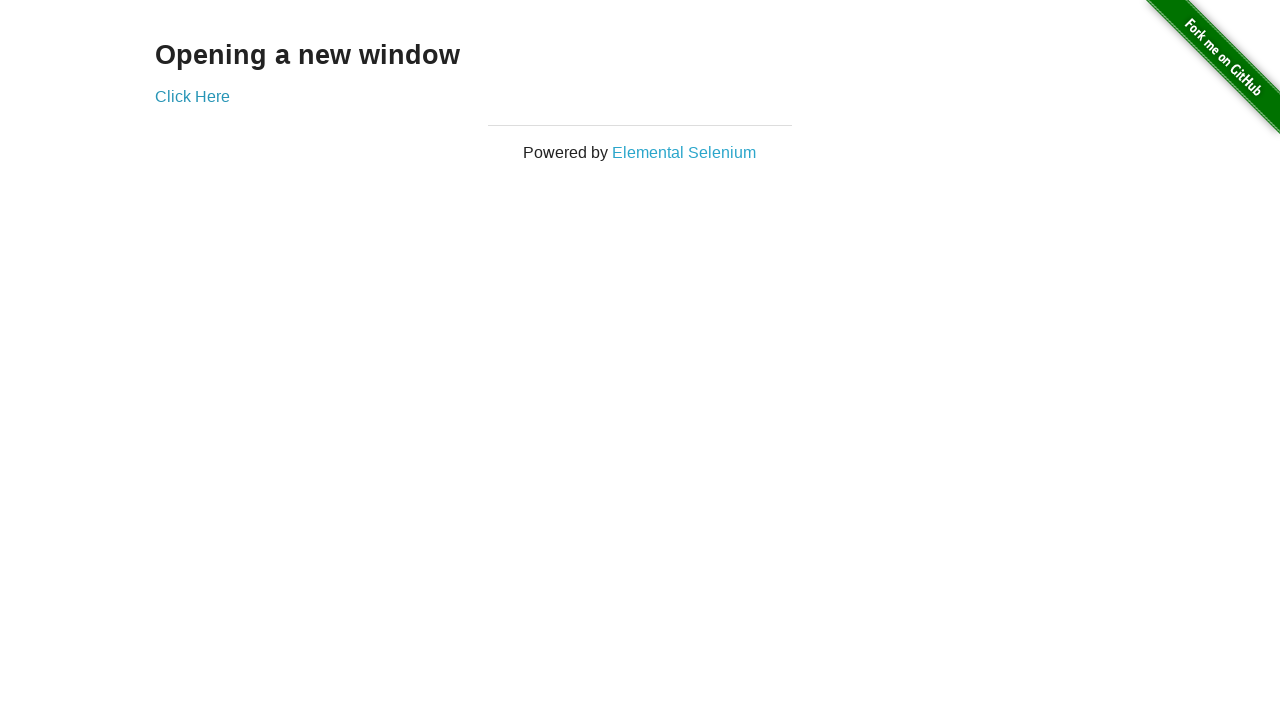